Tests popup window handling by clicking a link that opens a popup window and managing multiple window handles

Starting URL: https://iamsandesh23.github.io/selenium.github.io/

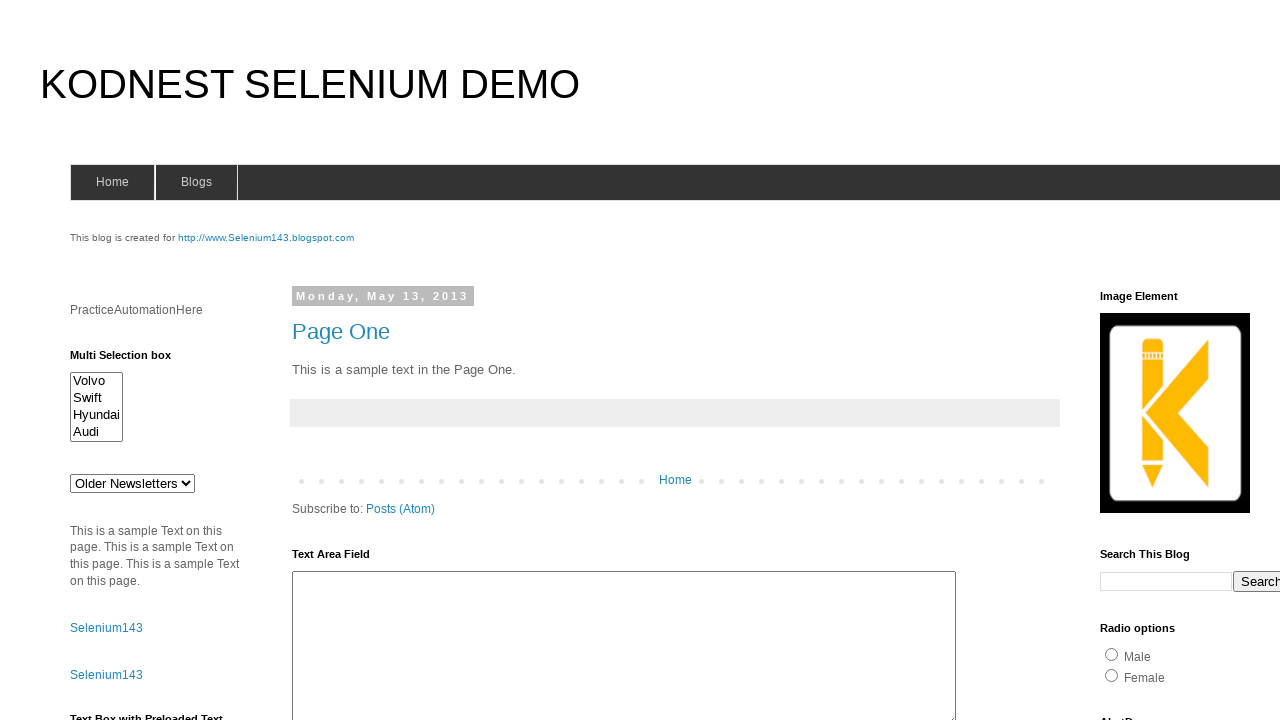

Waited for popup link to be visible
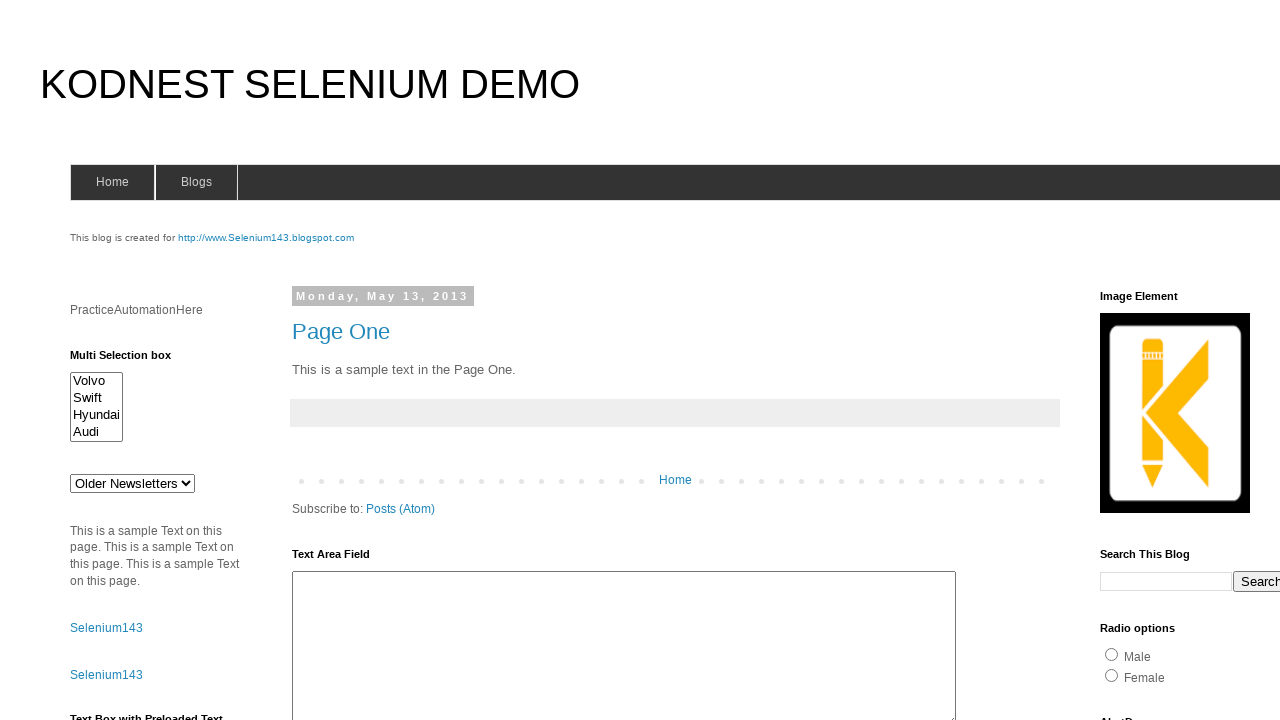

Clicked on 'Open a popup' link at (132, 360) on a:has-text('Open a popup wi')
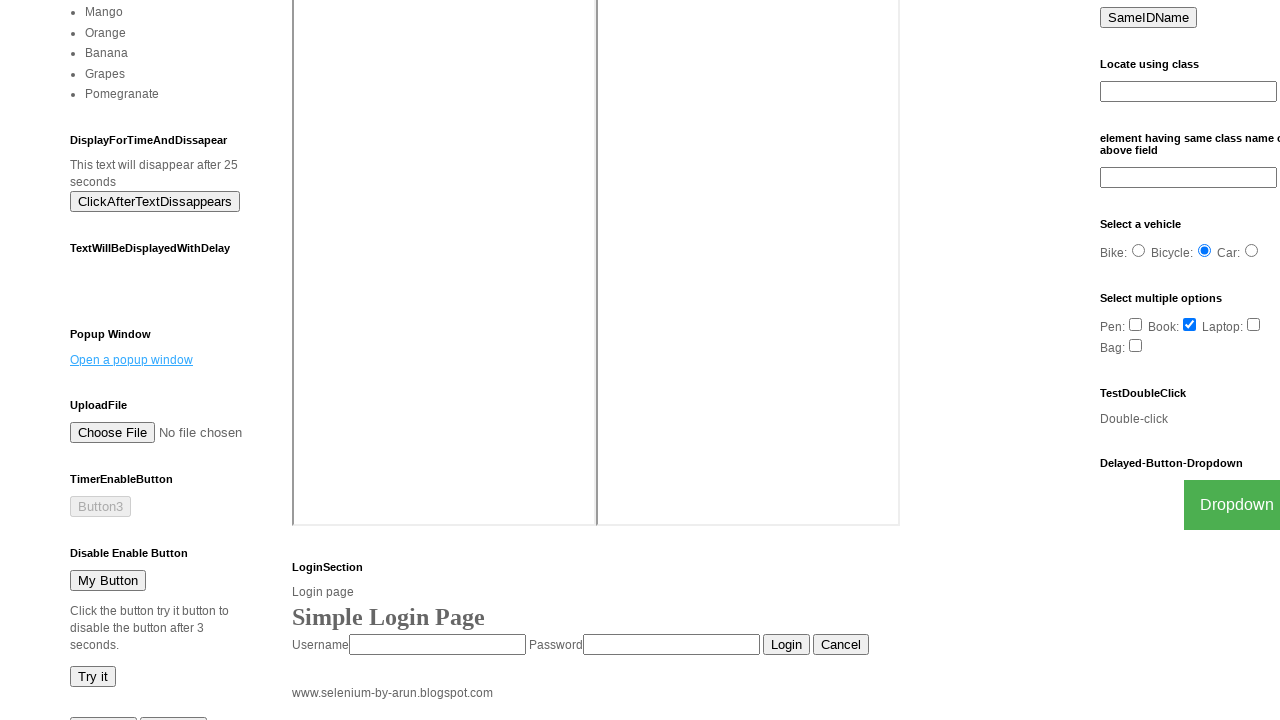

Waited 1 second for popup window to open
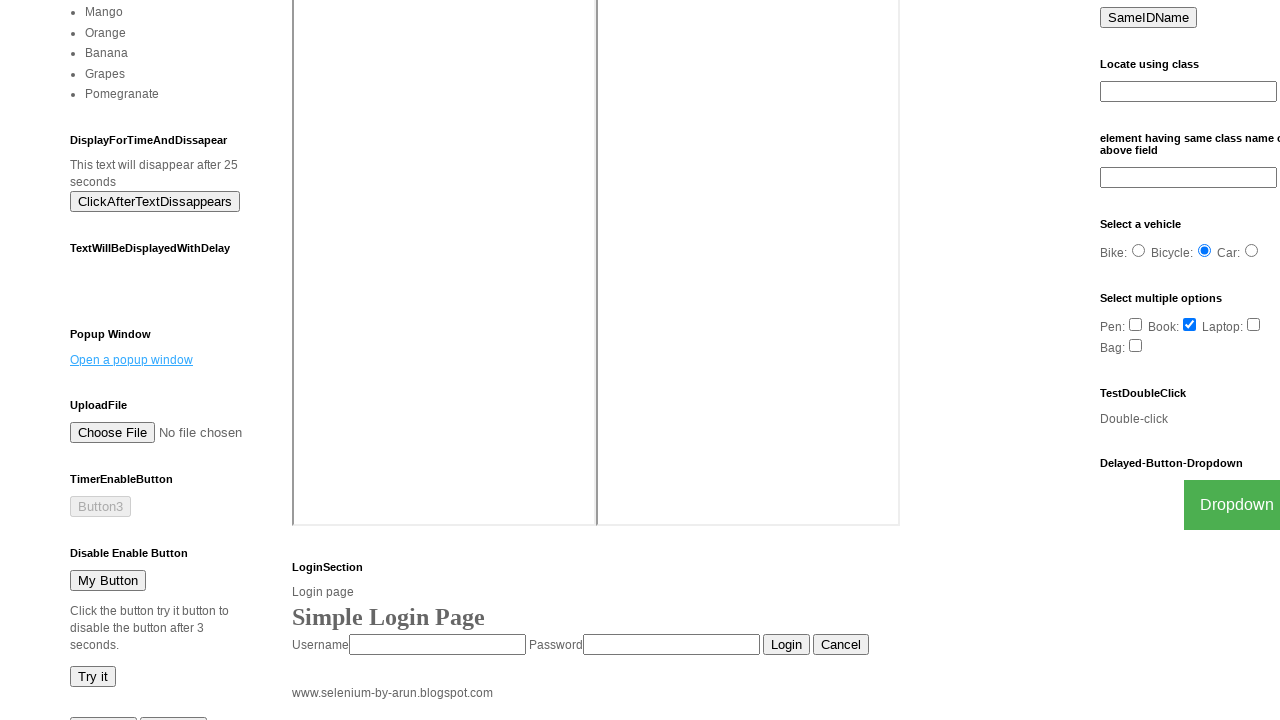

Retrieved all pages from context - total pages: 1
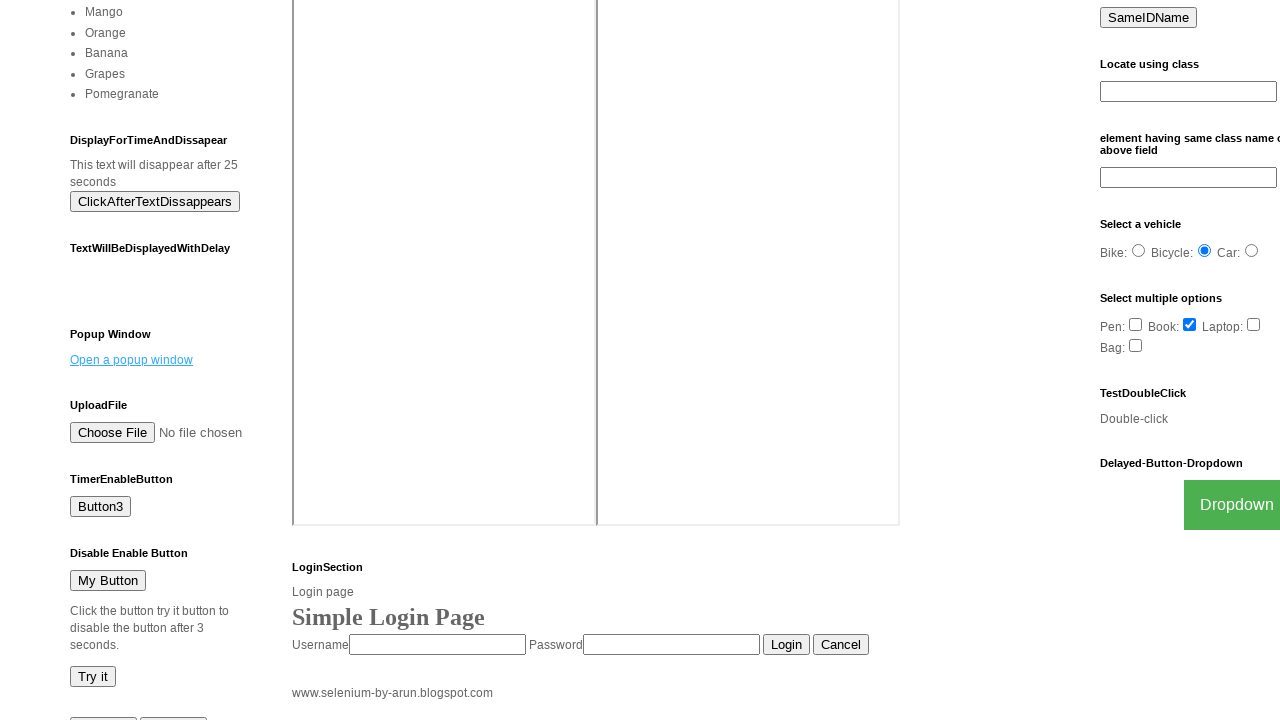

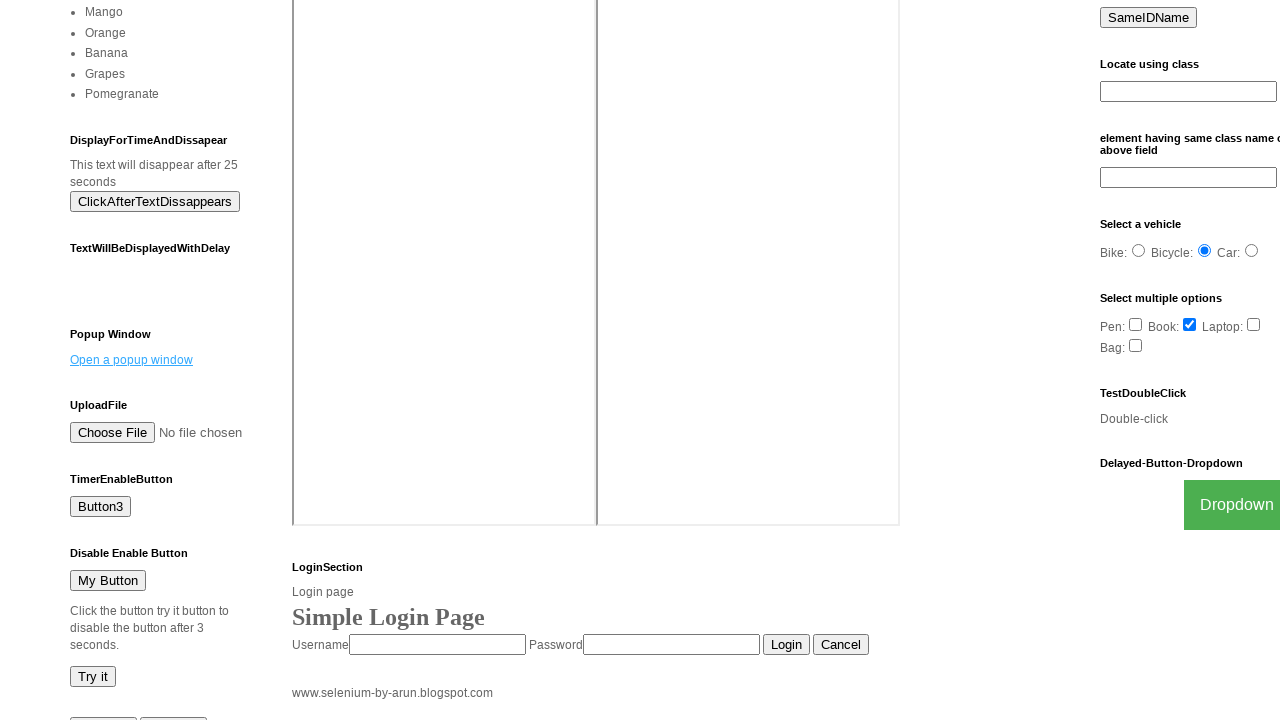